Tests NuGet search functionality by entering a search query and verifying that package results contain title and description text

Starting URL: https://nuget.org

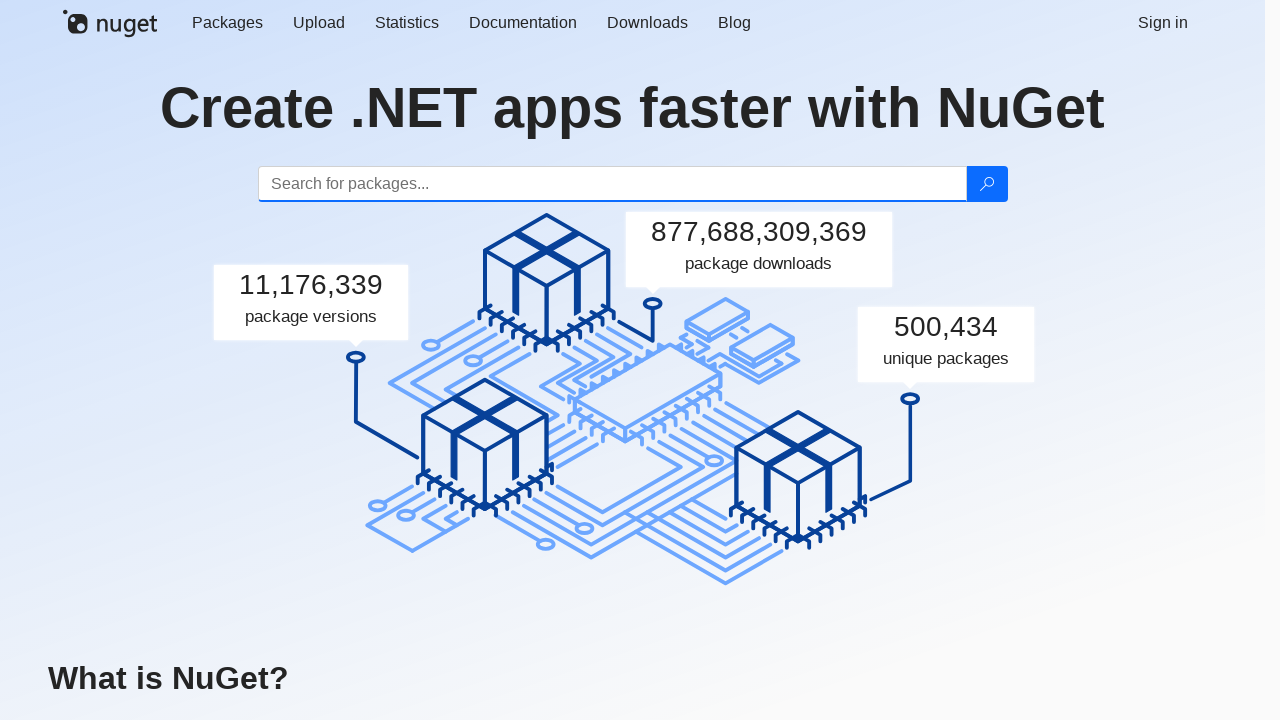

Filled search box with query 'yaml' on #search
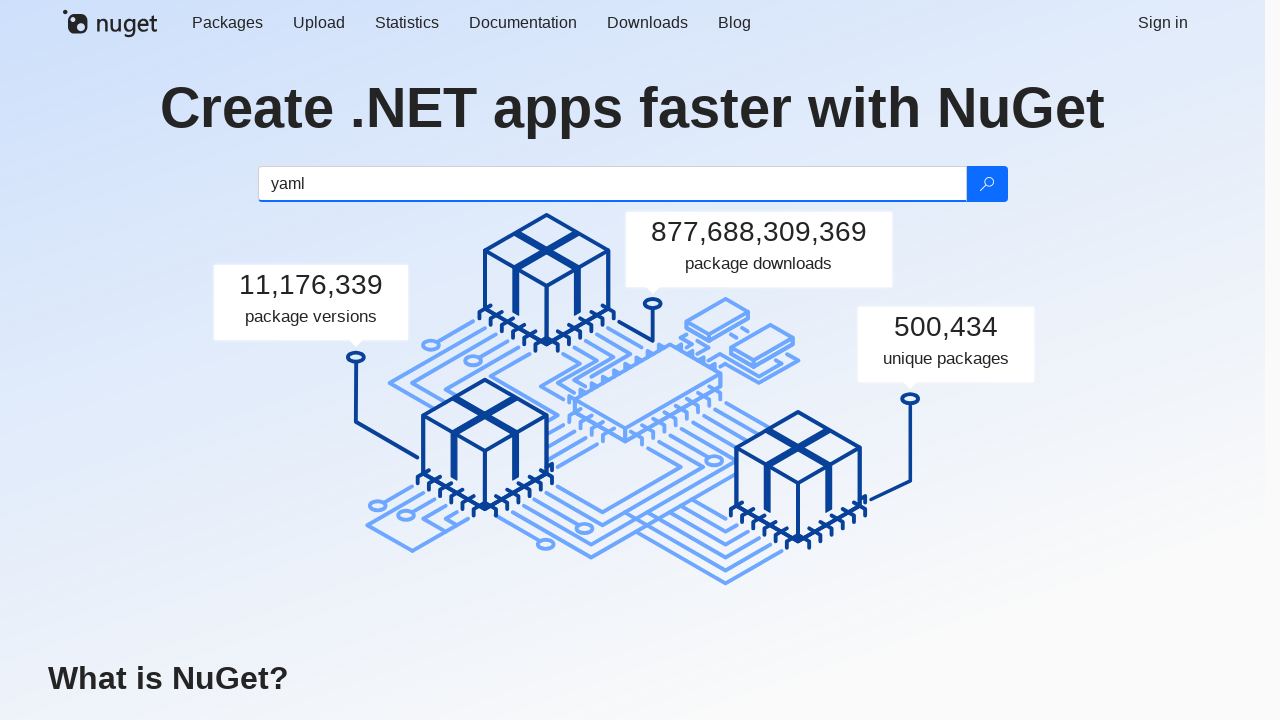

Clicked search button to execute search at (986, 184) on .btn-search
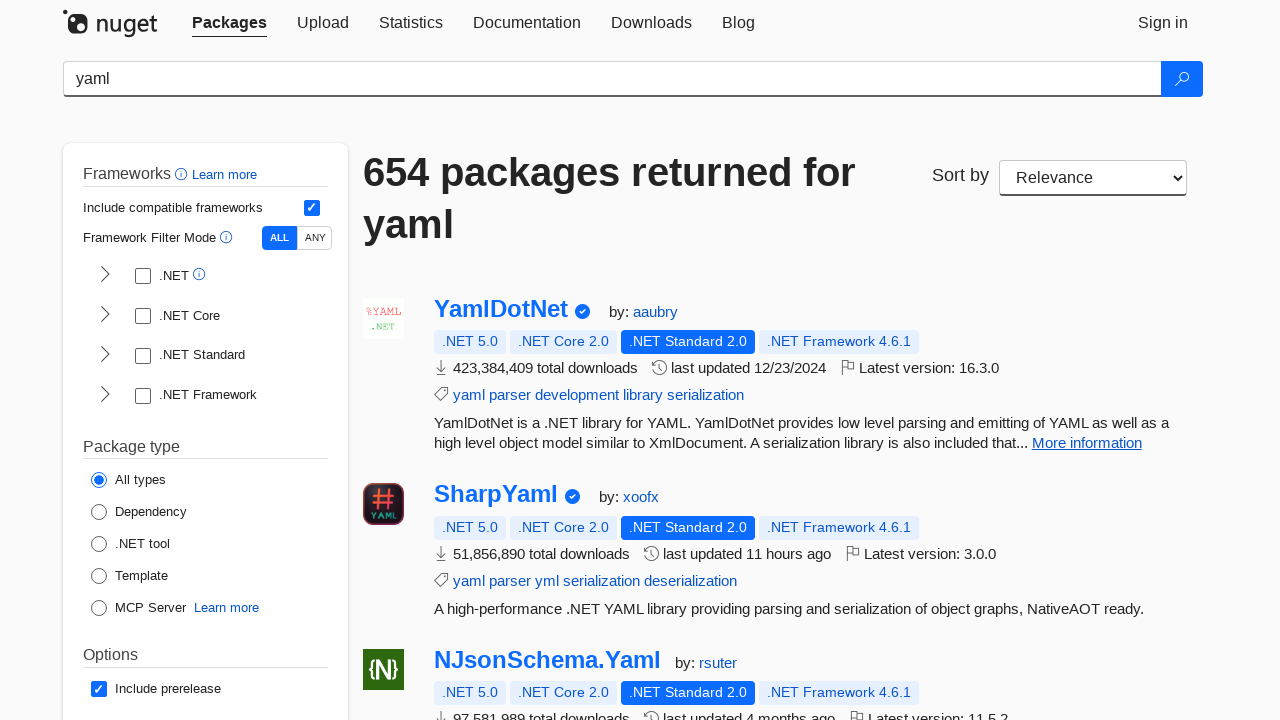

Verified package results loaded successfully
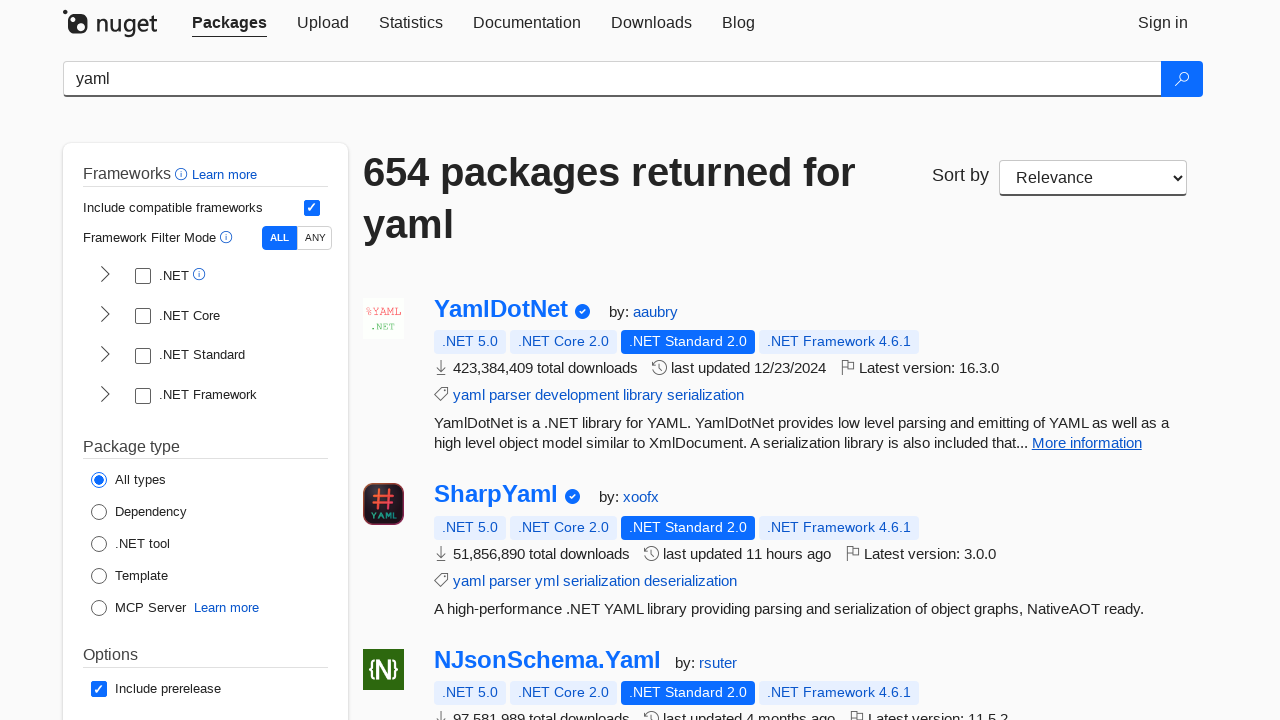

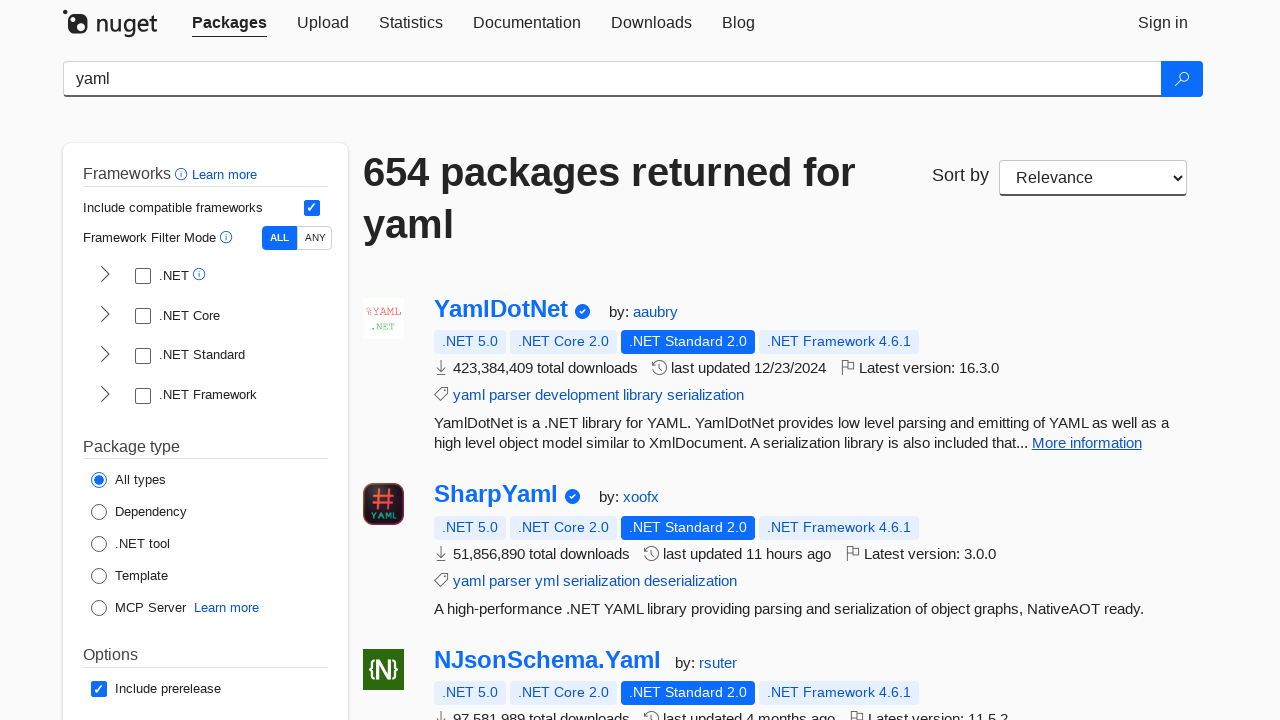